Opens the Chaldal e-commerce website and maximizes the browser window

Starting URL: https://chaldal.com/

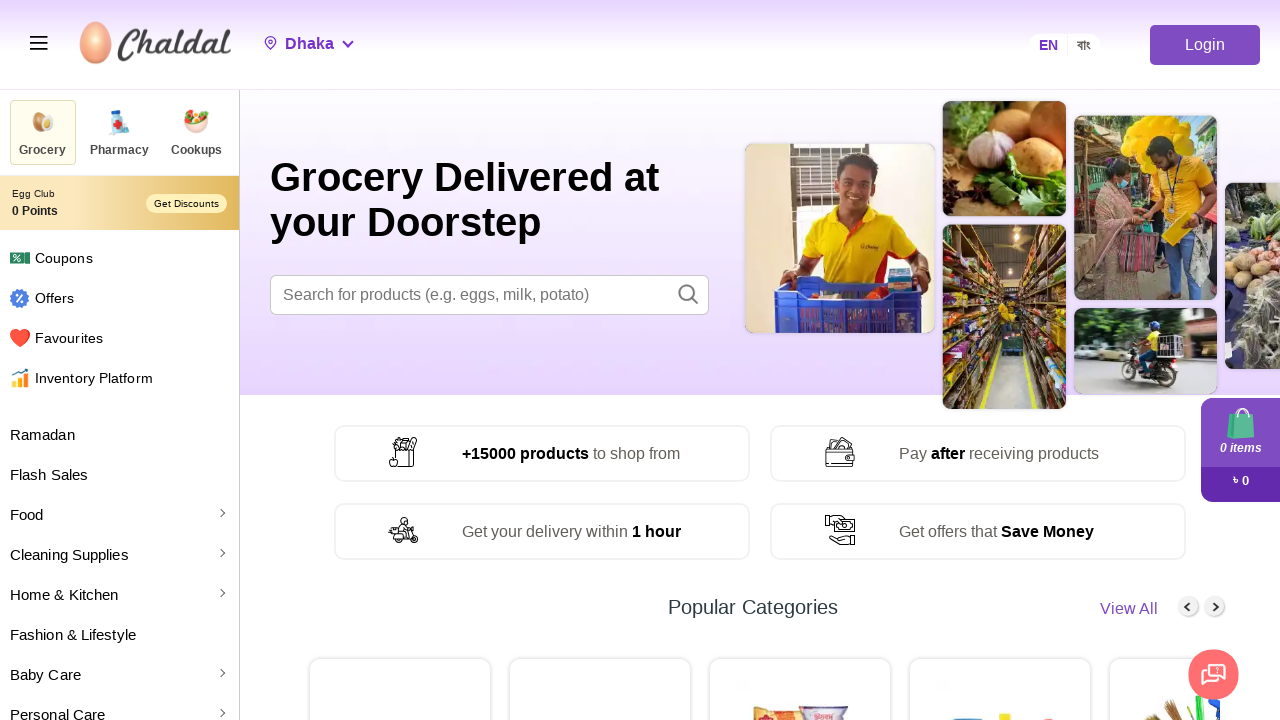

Set viewport size to 1920x1080
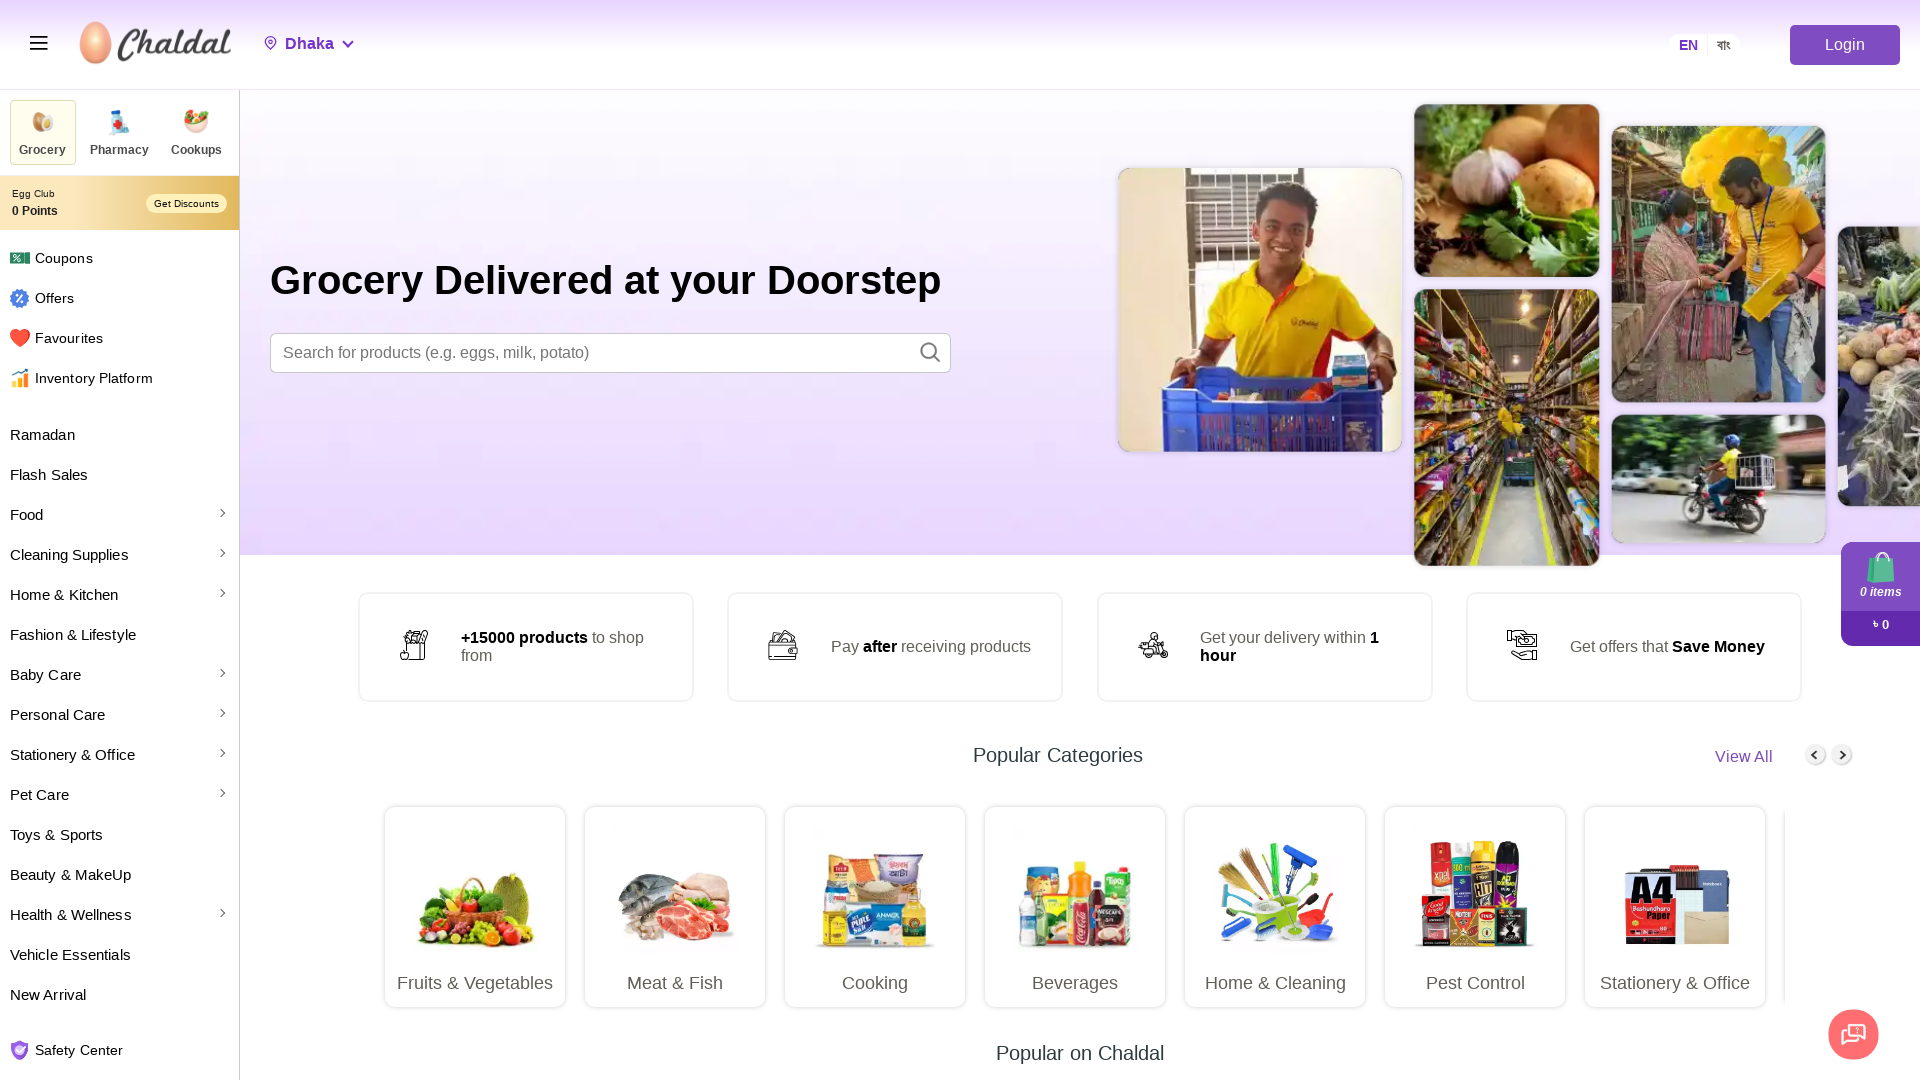

Waited for page to fully load (networkidle)
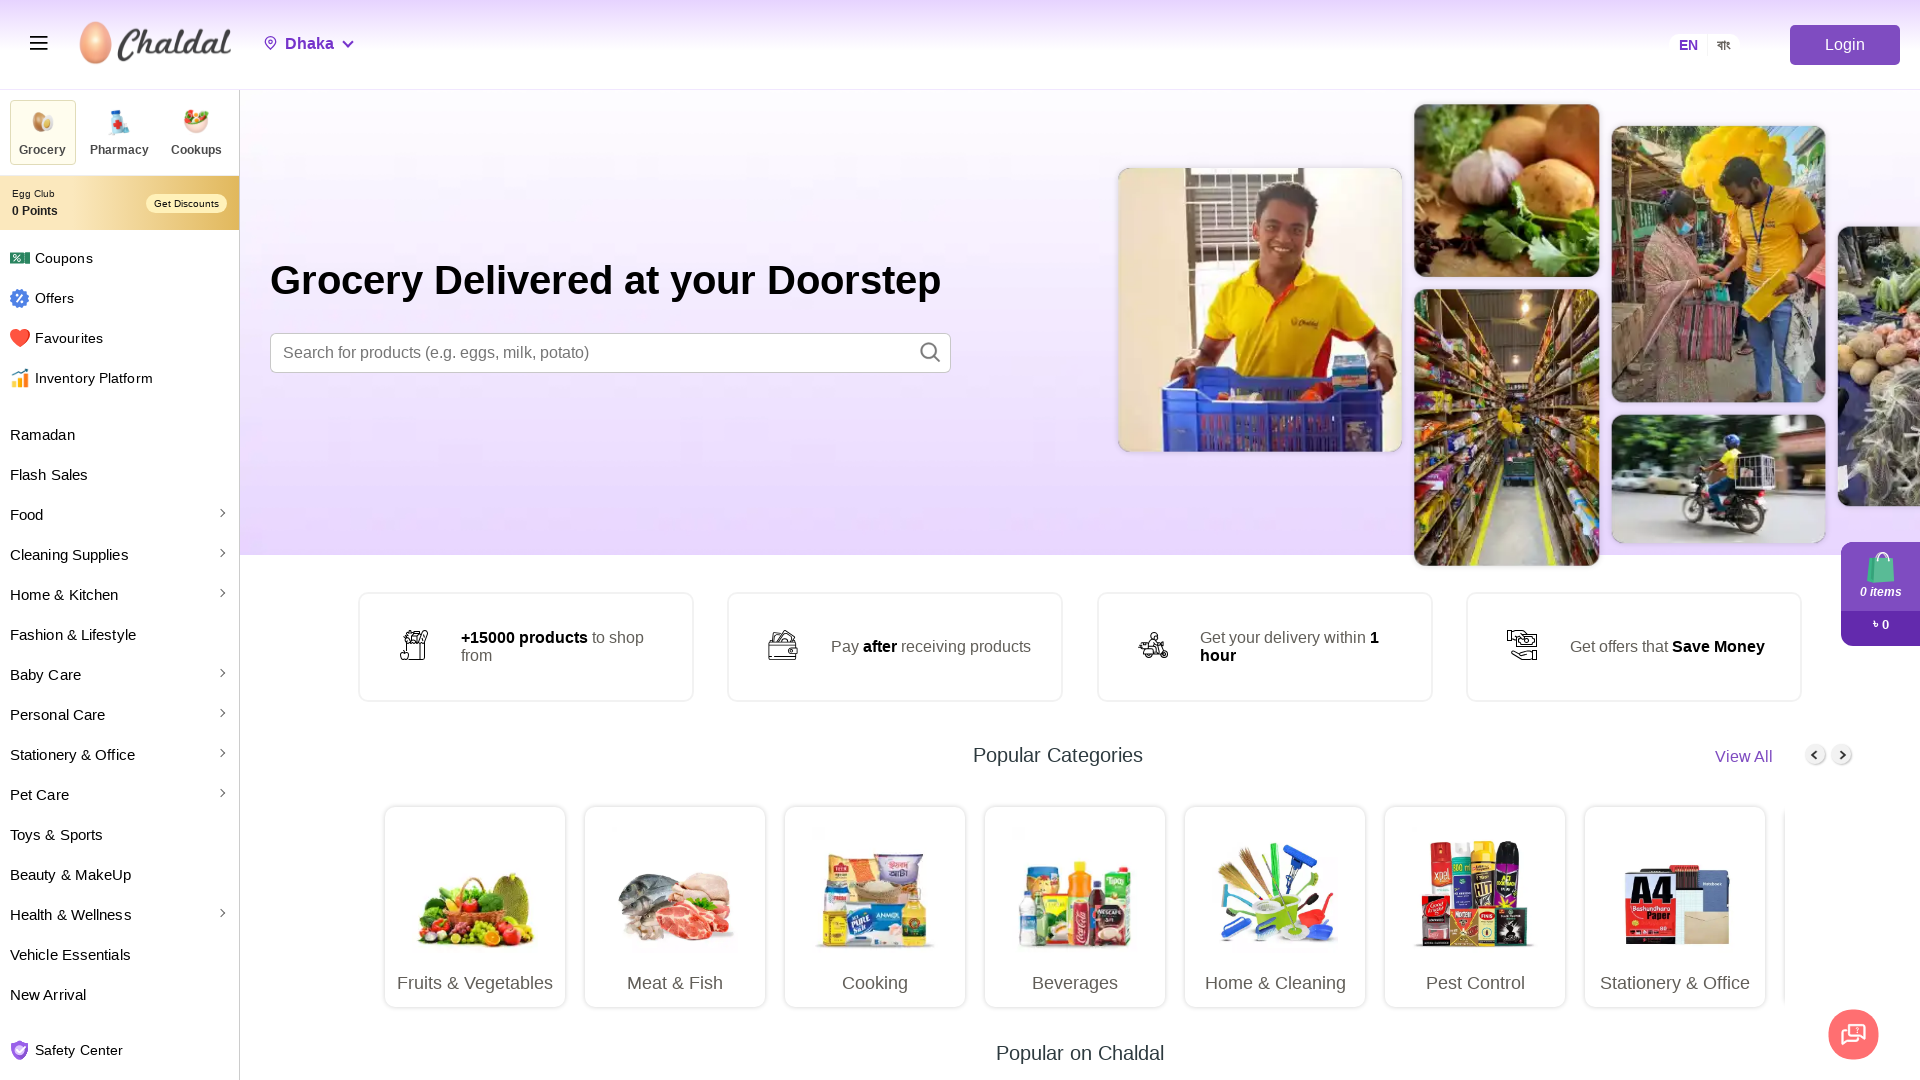

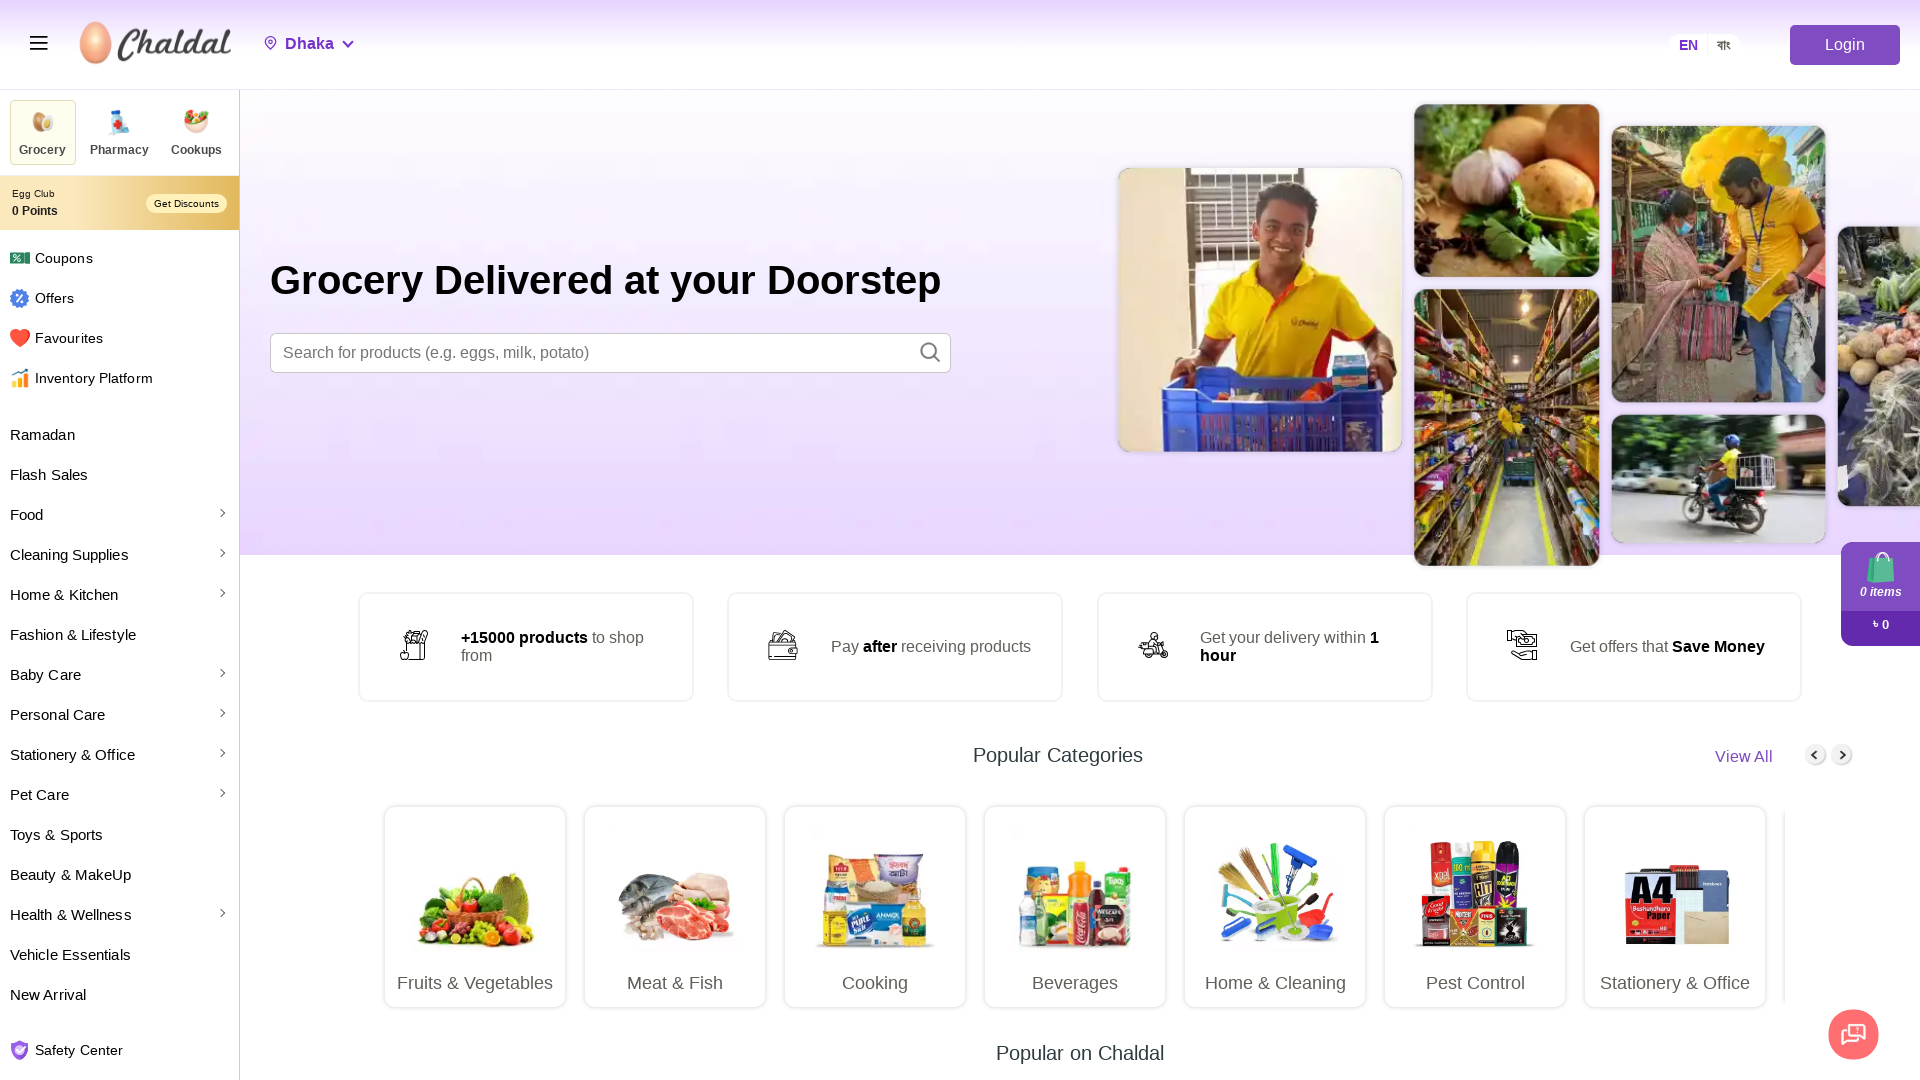